Tests a registration form by filling in first name, last name, and email fields, then submitting the form and verifying successful registration message

Starting URL: http://suninjuly.github.io/registration1.html

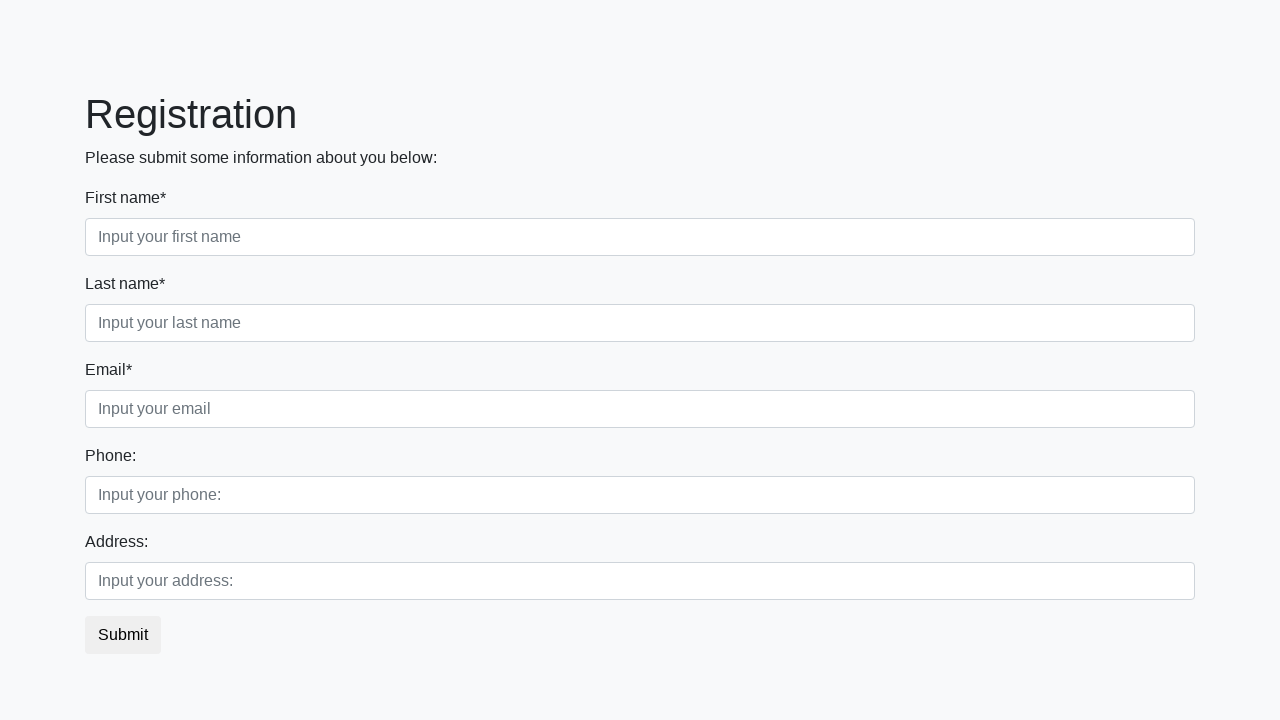

Filled first name field with 'Mikhail' on div.first_block>div.form-group.first_class>input.form-control.first
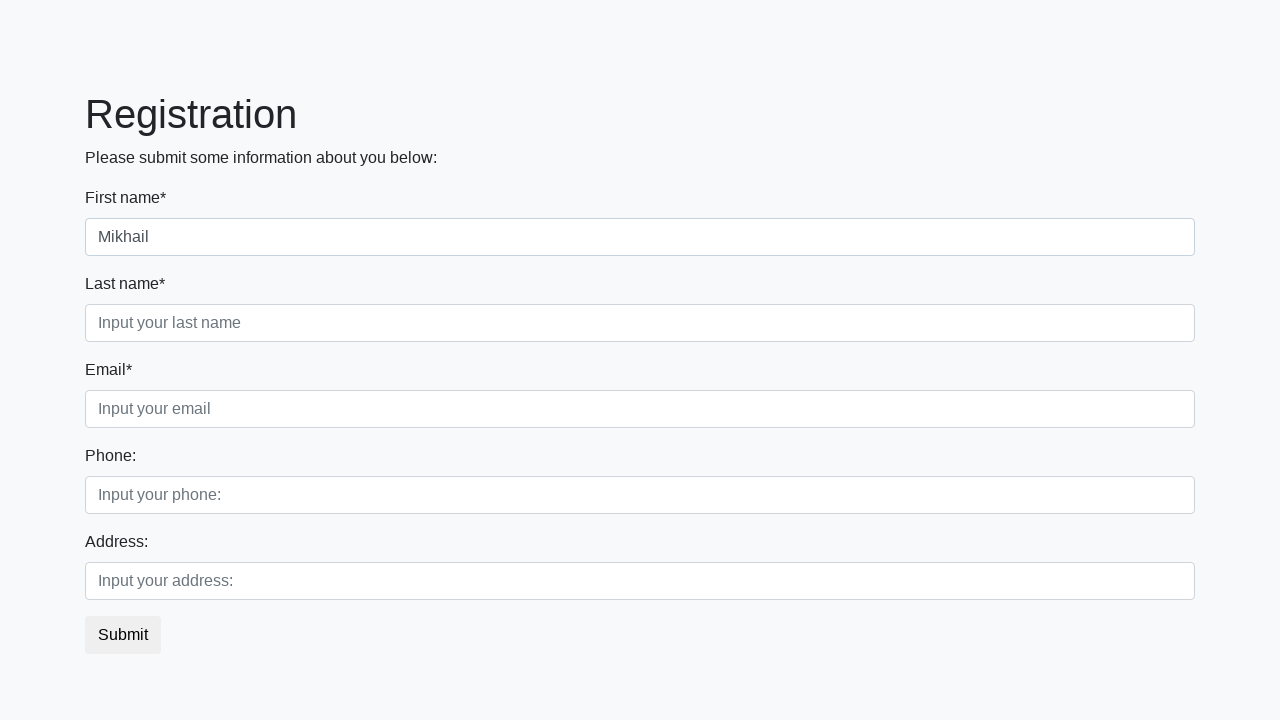

Filled last name field with 'Gogberashvili' on div.first_block>div.form-group.second_class>input.form-control.second
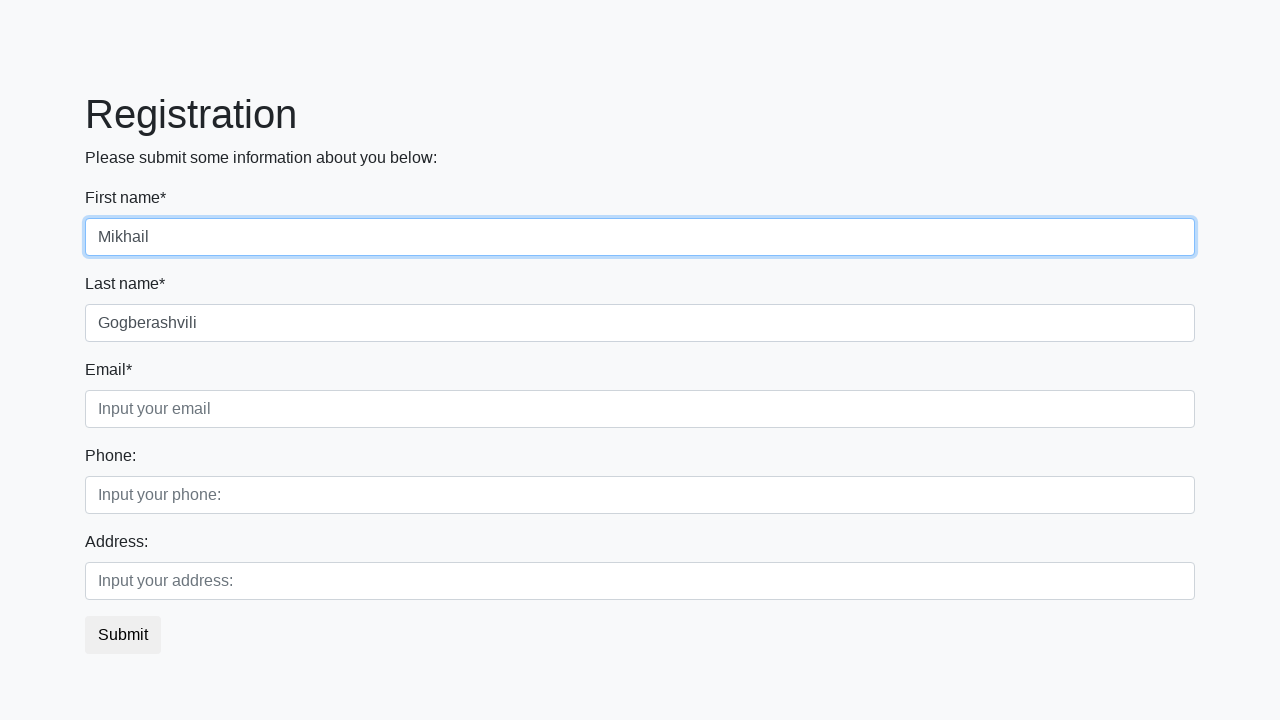

Filled email field with 'example@example.com' on div.first_block>div.form-group.third_class>input.form-control.third
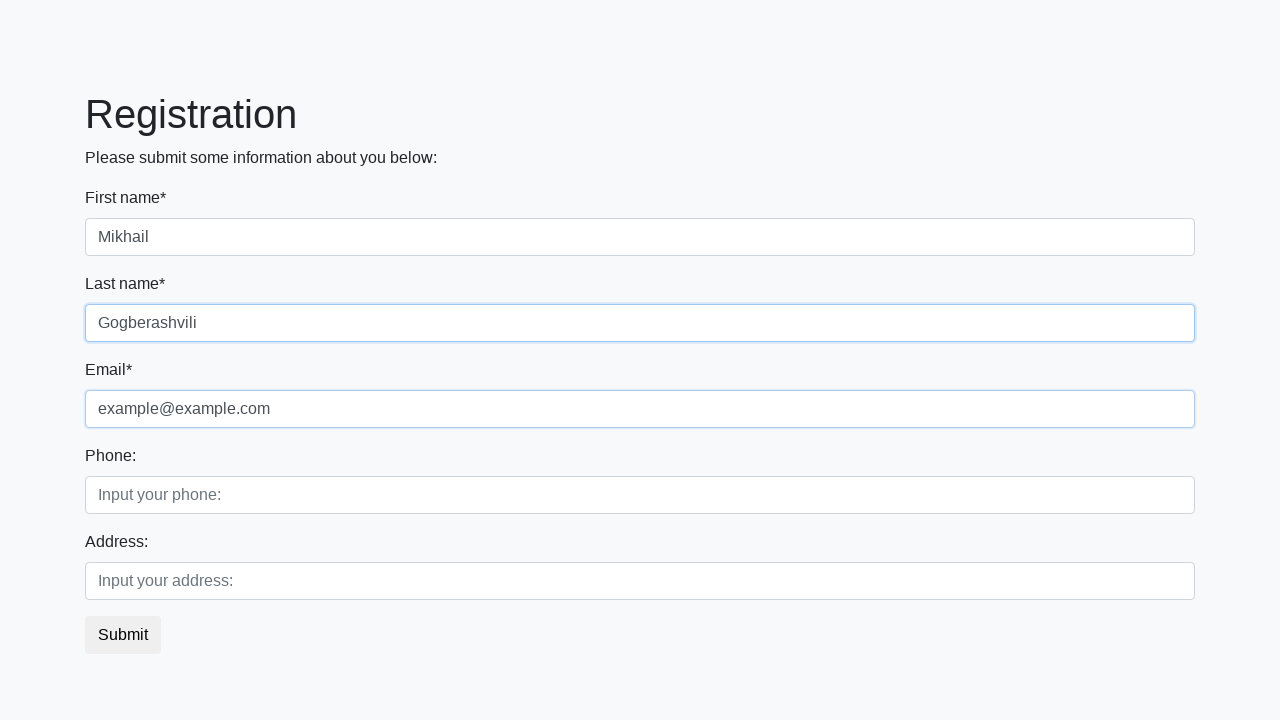

Clicked submit button to register at (123, 635) on button.btn
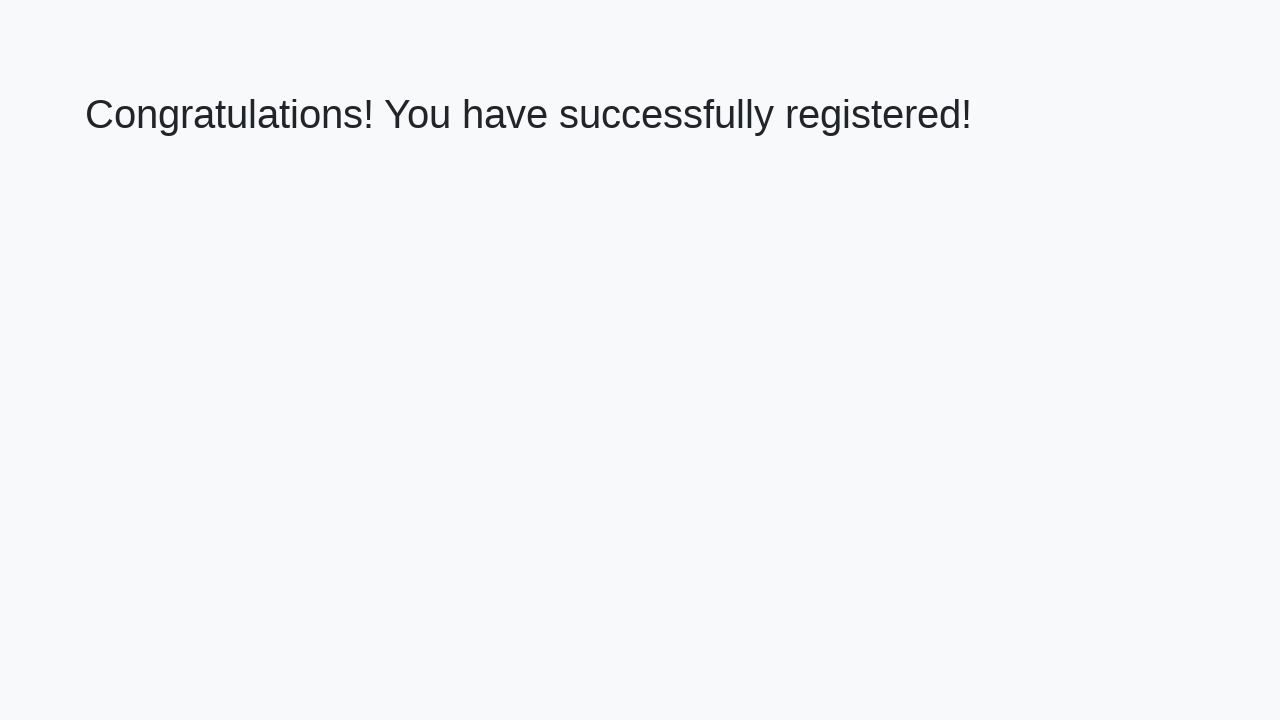

Success page loaded with h1 element visible
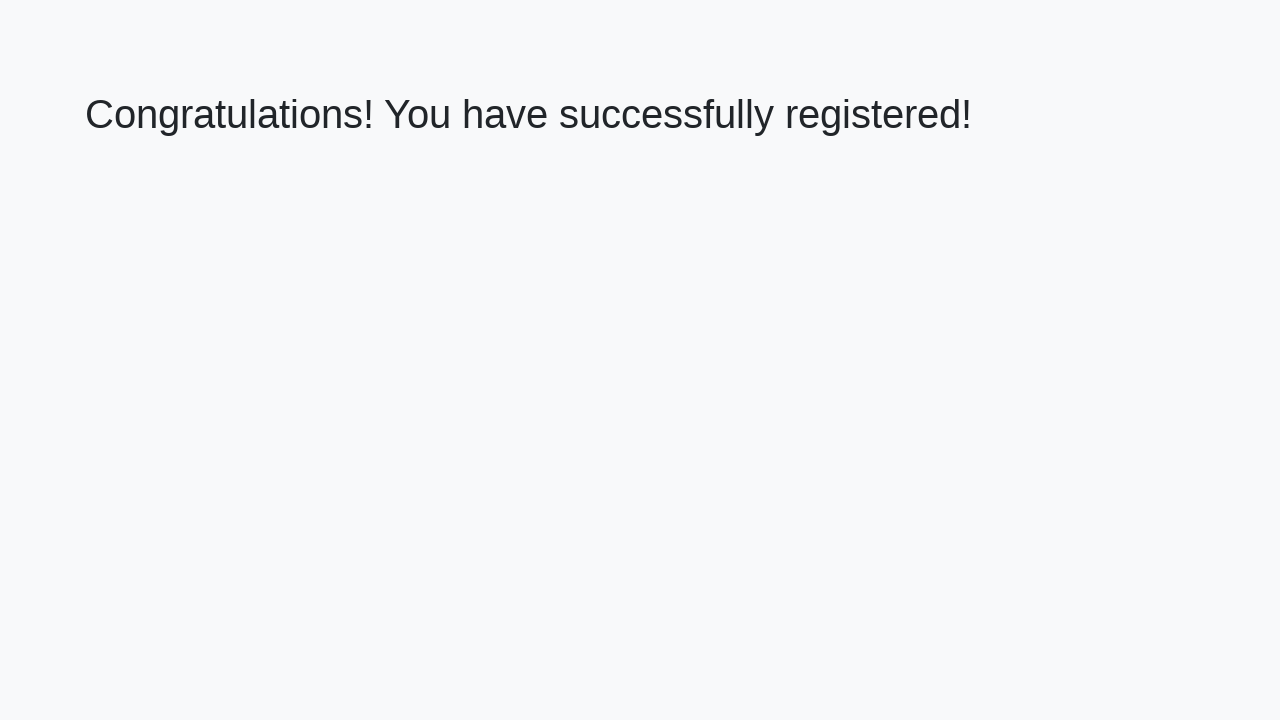

Retrieved welcome message text: 'Congratulations! You have successfully registered!'
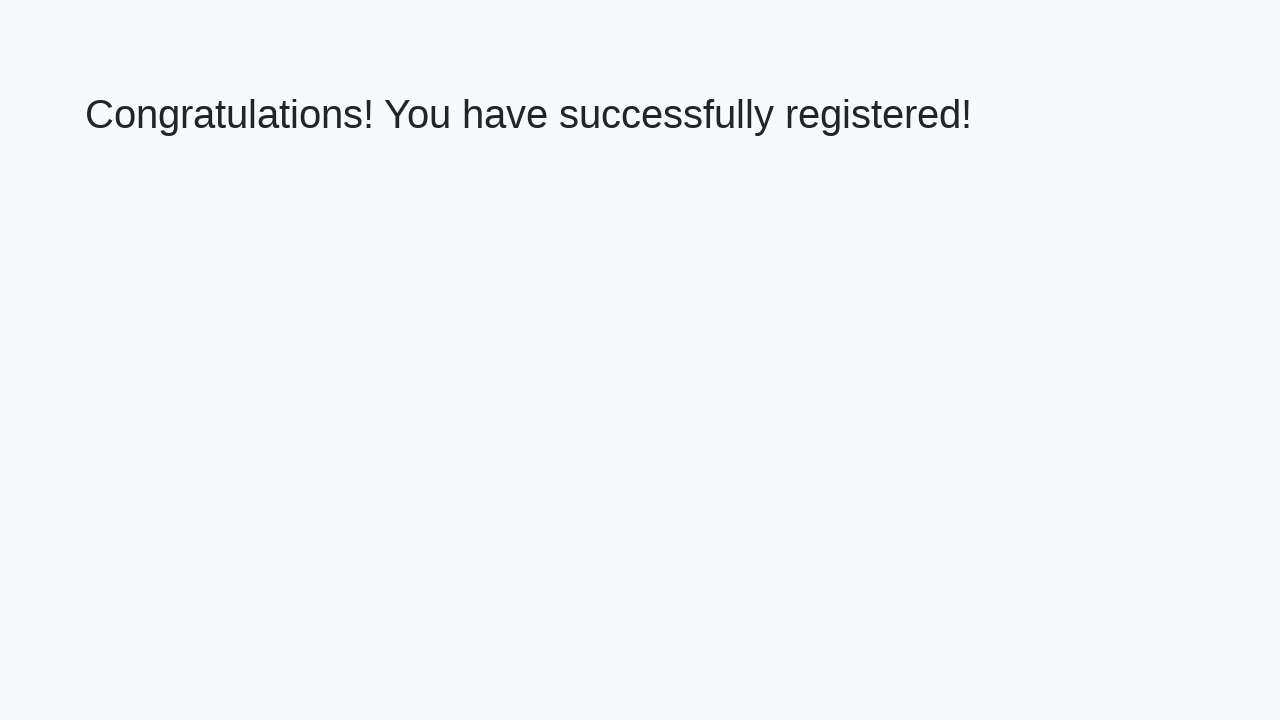

Verified successful registration message
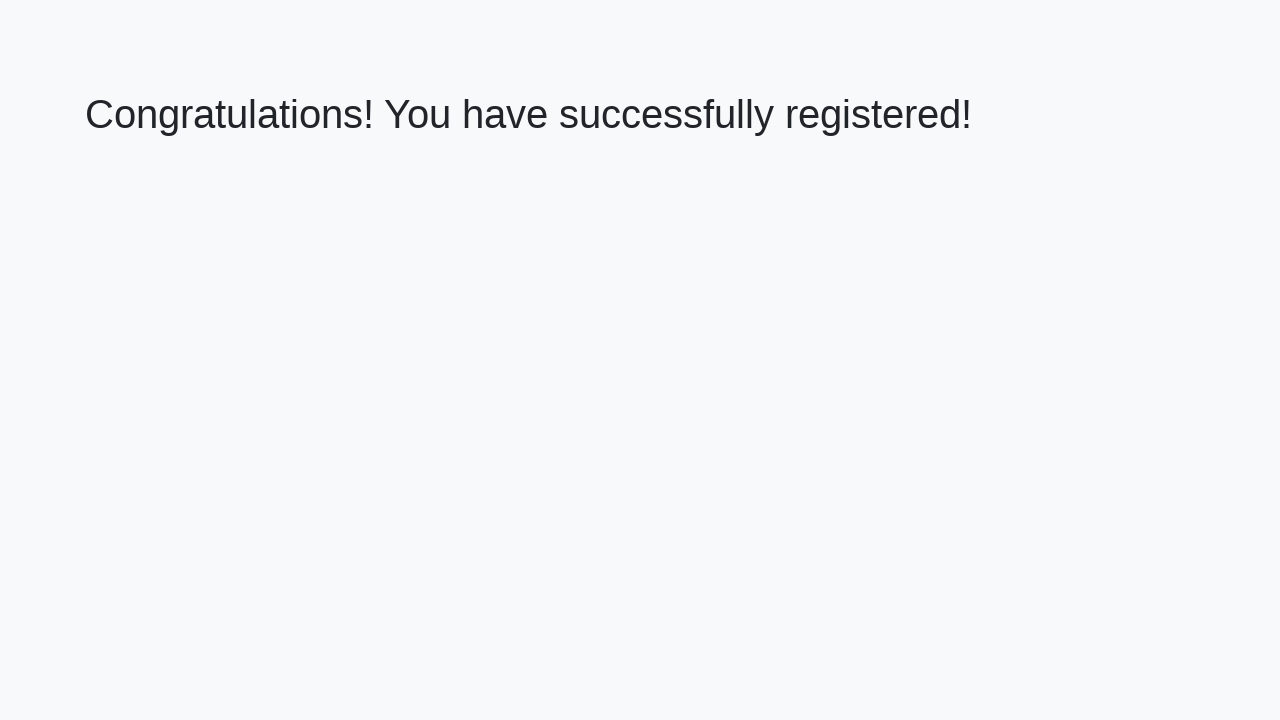

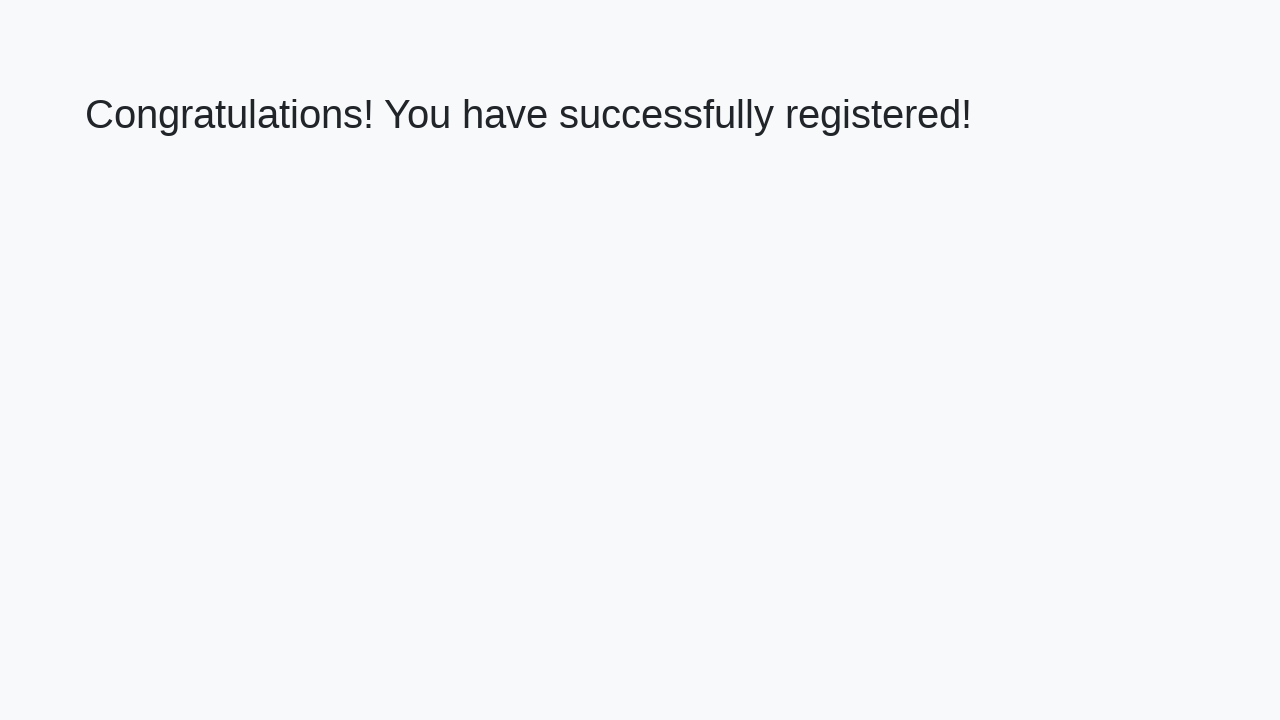